Tests pagination by clicking next and previous buttons to navigate between product pages

Starting URL: https://www.demoblaze.com/

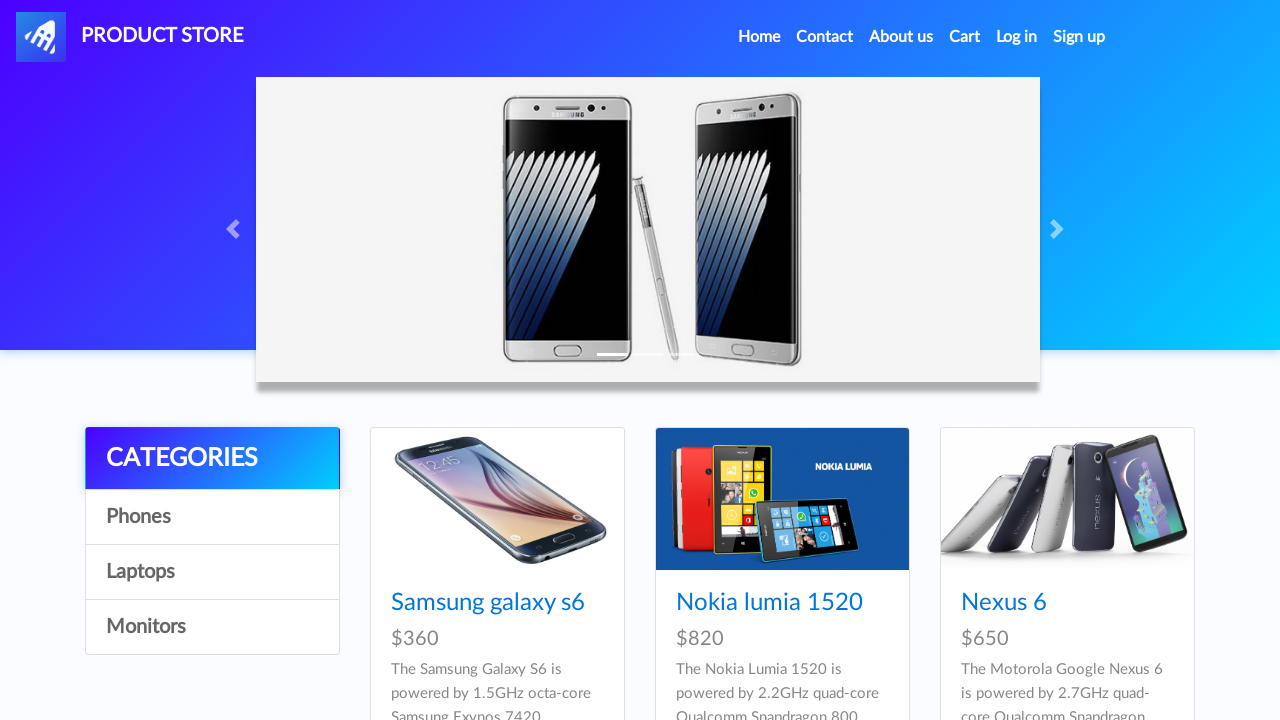

Waited for home page navigation bar to load
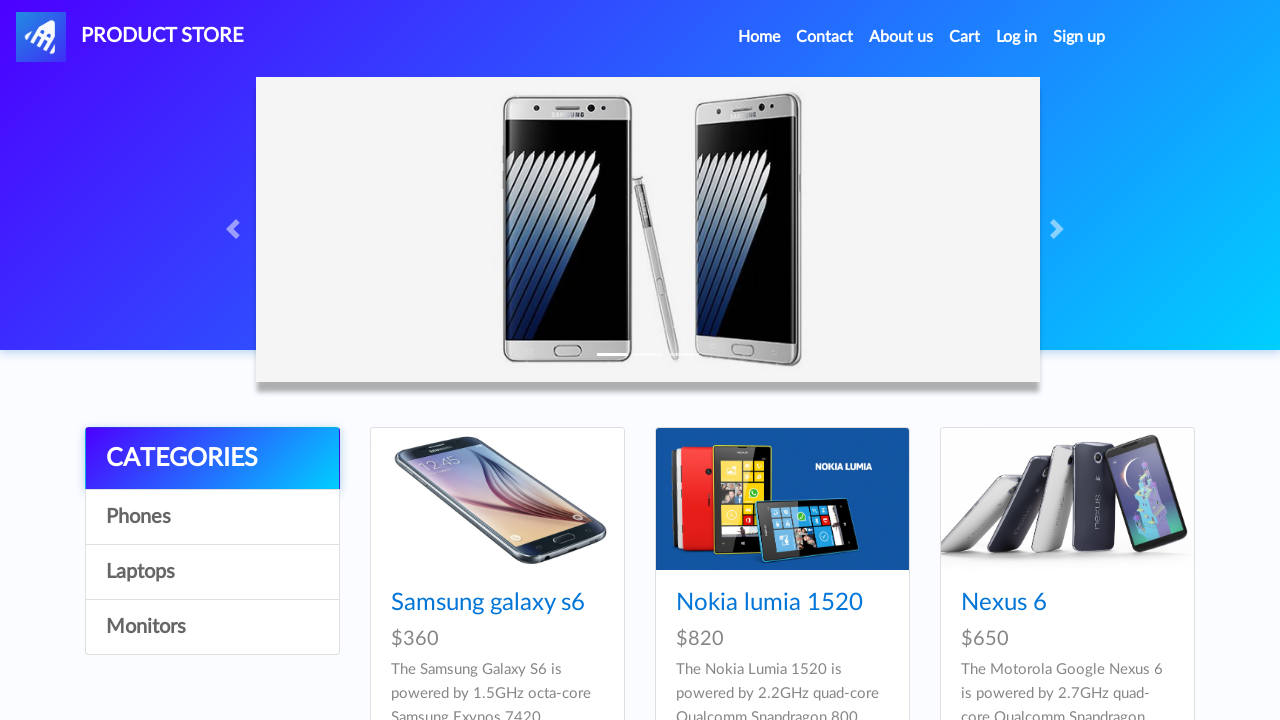

Clicked next button to navigate to second product page at (1166, 385) on #next2
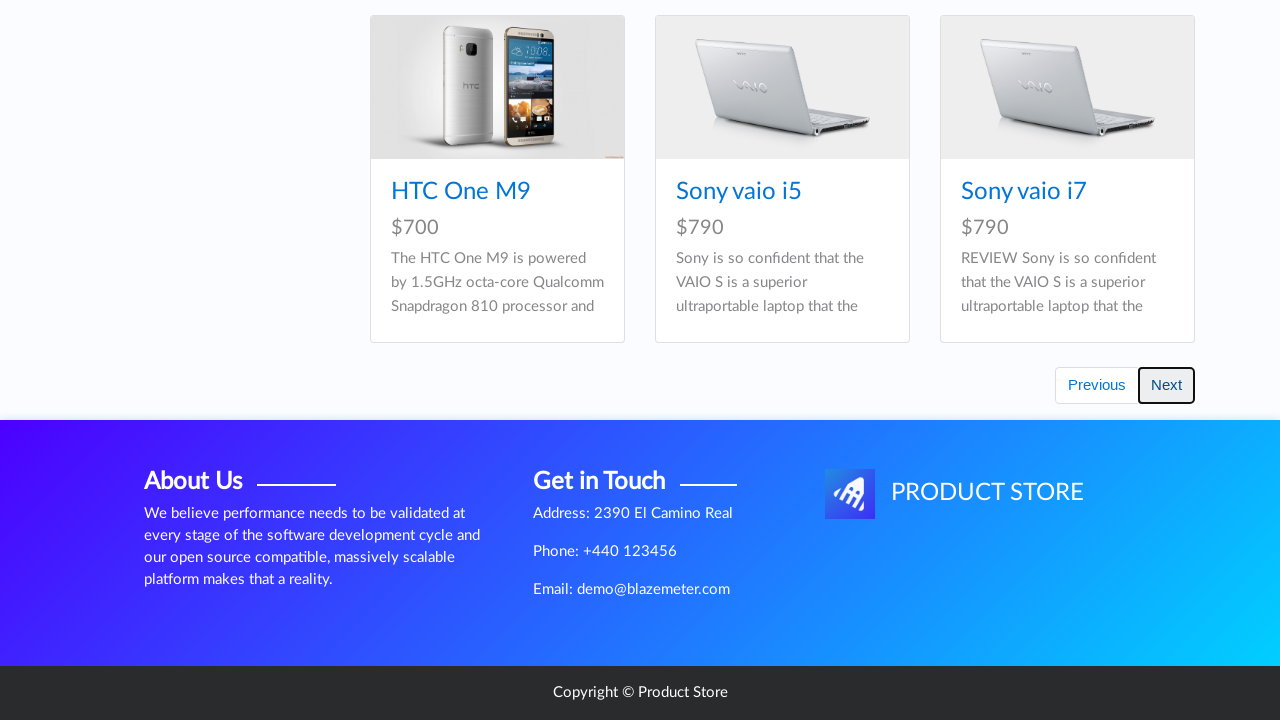

Second page products loaded
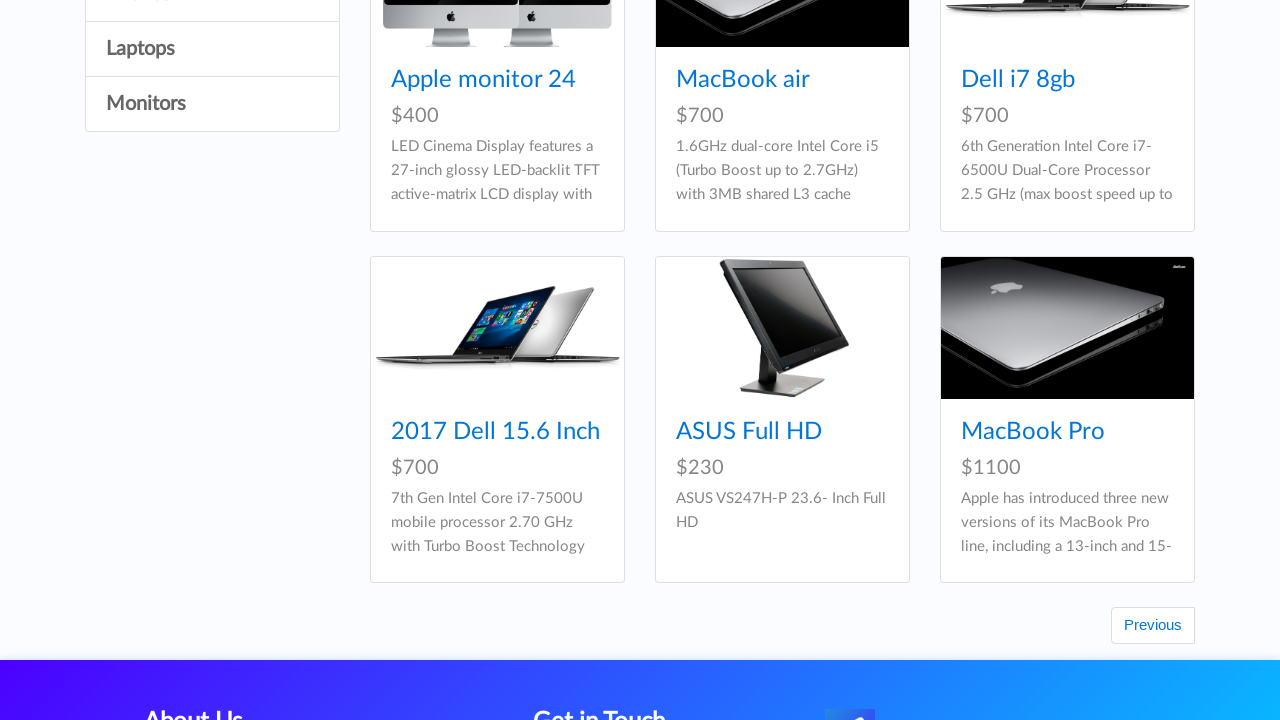

Clicked previous button to navigate back to first product page at (1153, 626) on #prev2
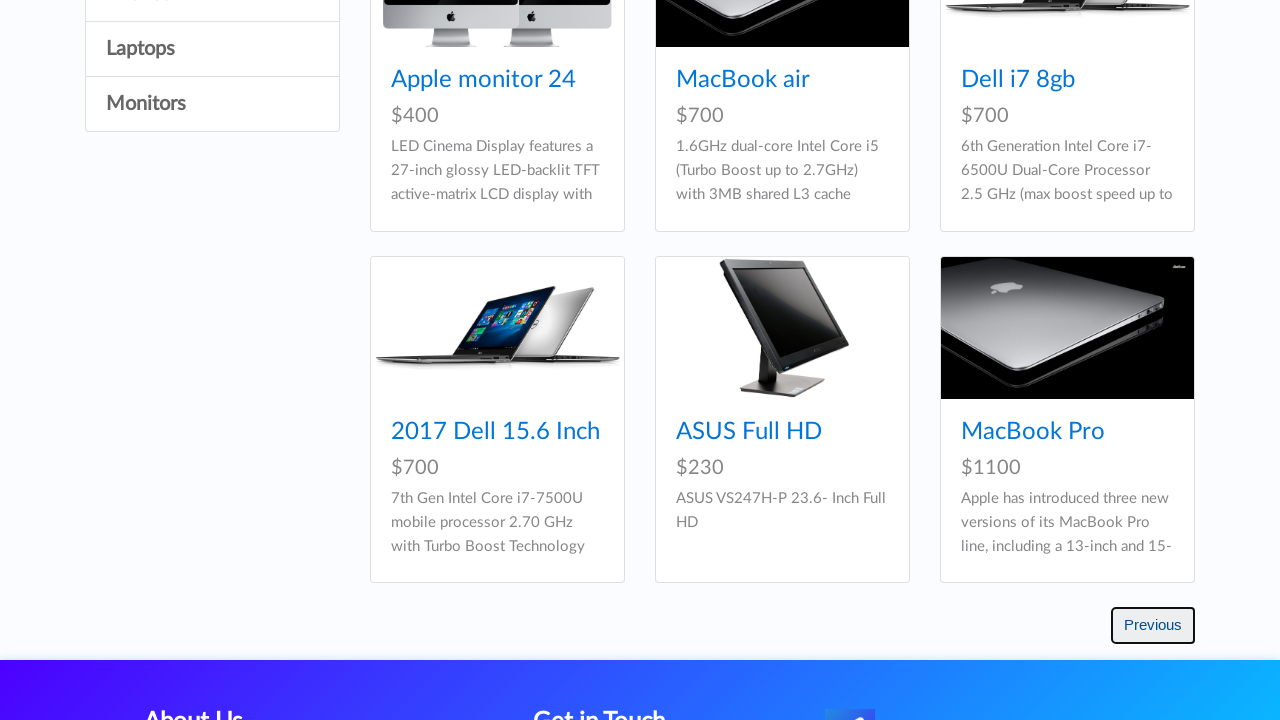

First page products loaded after navigating back
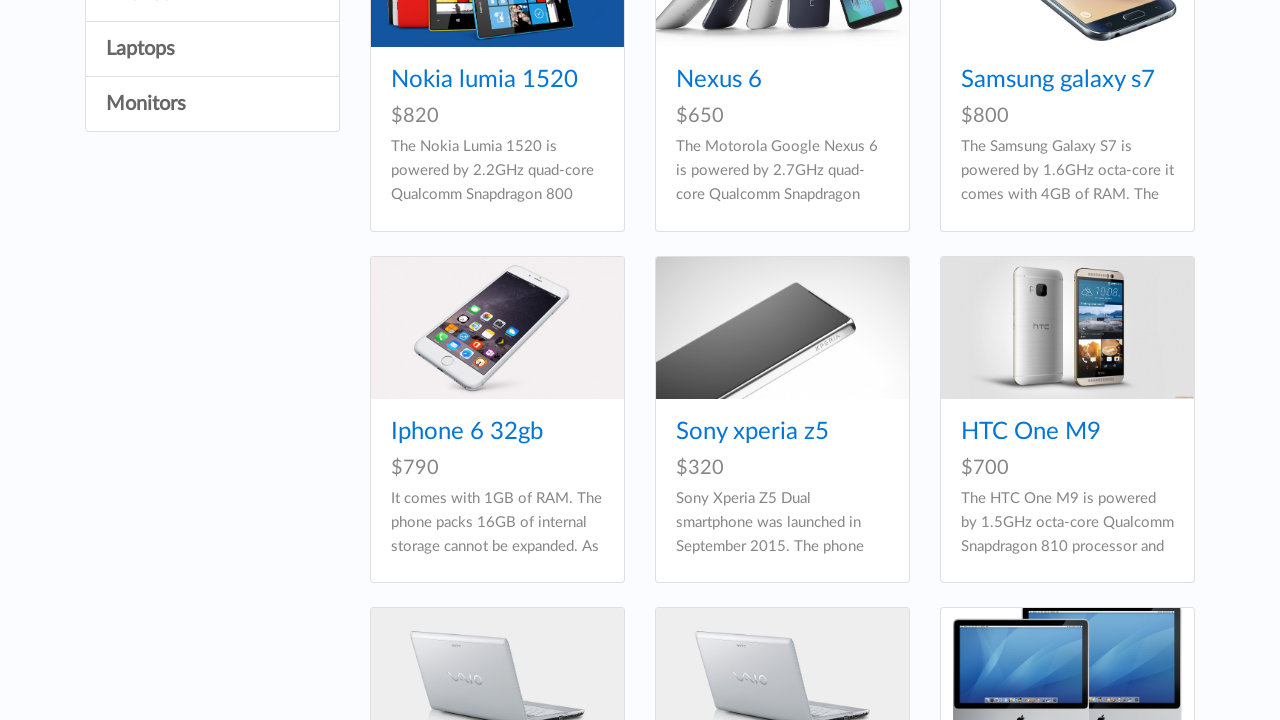

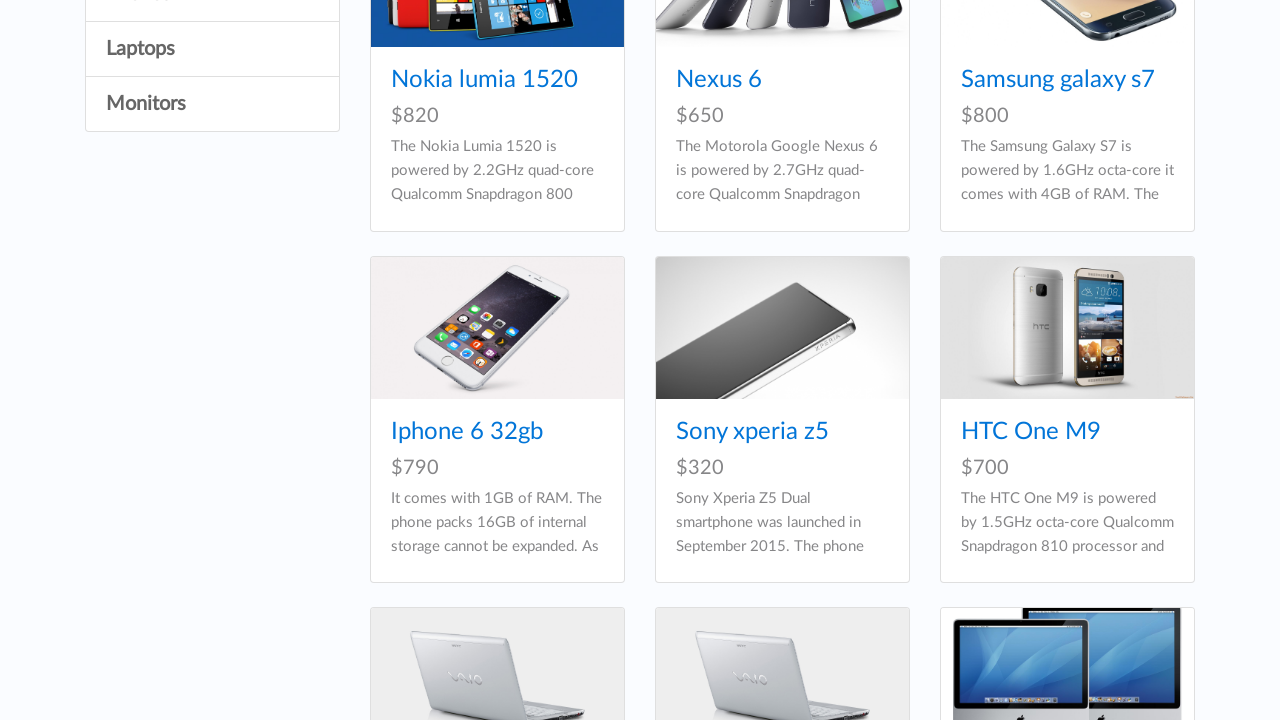